Tests the Dynamic Content page on the-internet.herokuapp.com by navigating to it, clicking on a link multiple times to observe dynamic content changes, and then navigating back.

Starting URL: https://the-internet.herokuapp.com/

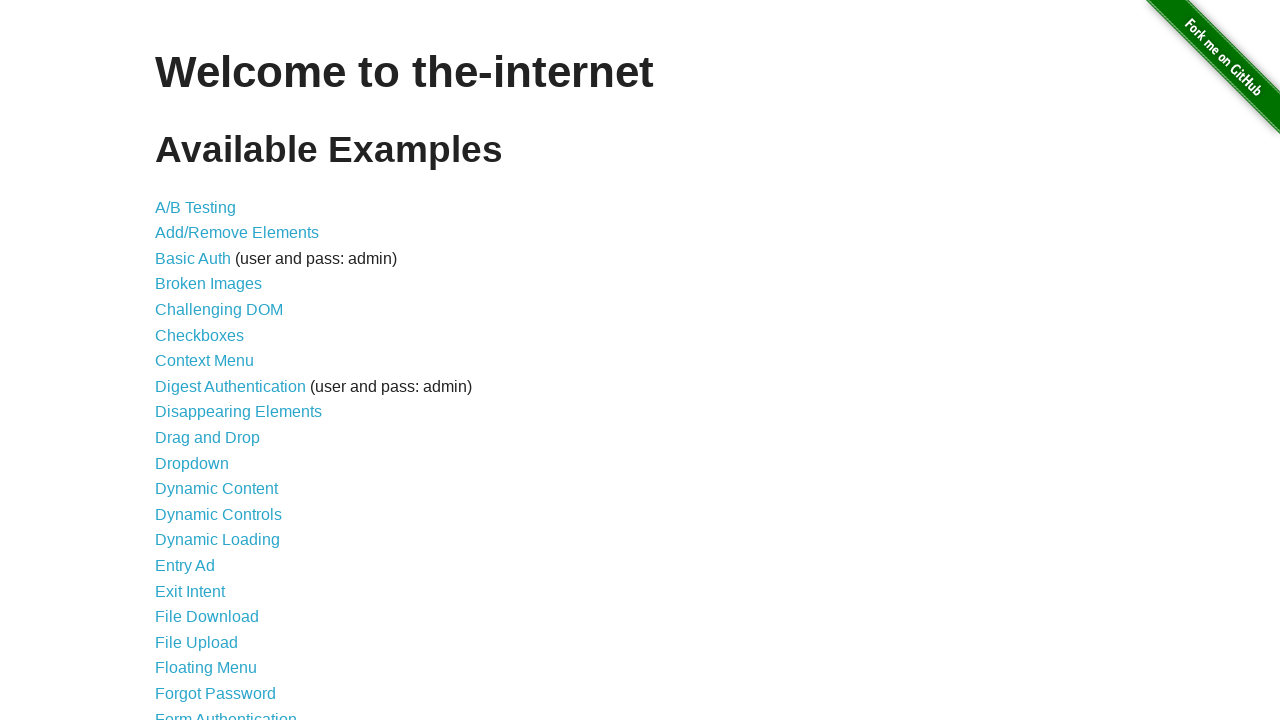

Clicked on Dynamic Content link (12th item in the list) at (216, 489) on #content > ul > li:nth-child(12) > a
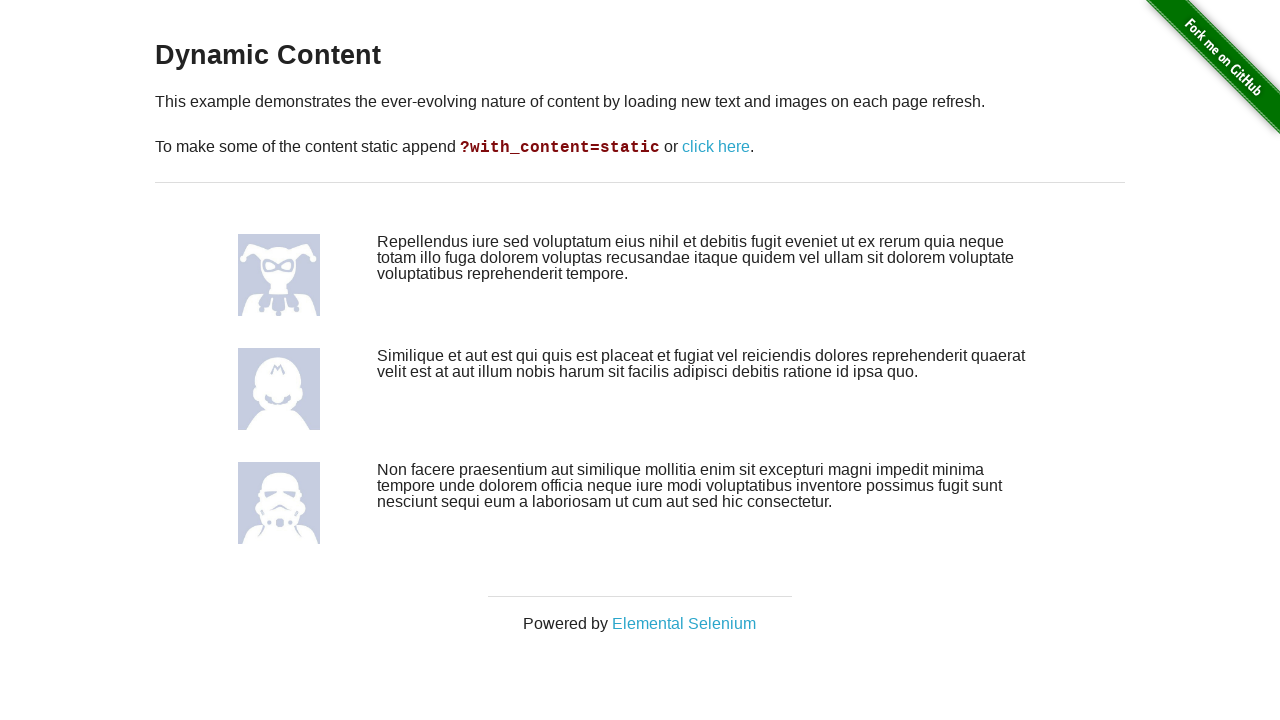

Waited for Dynamic Content page to load (domcontentloaded)
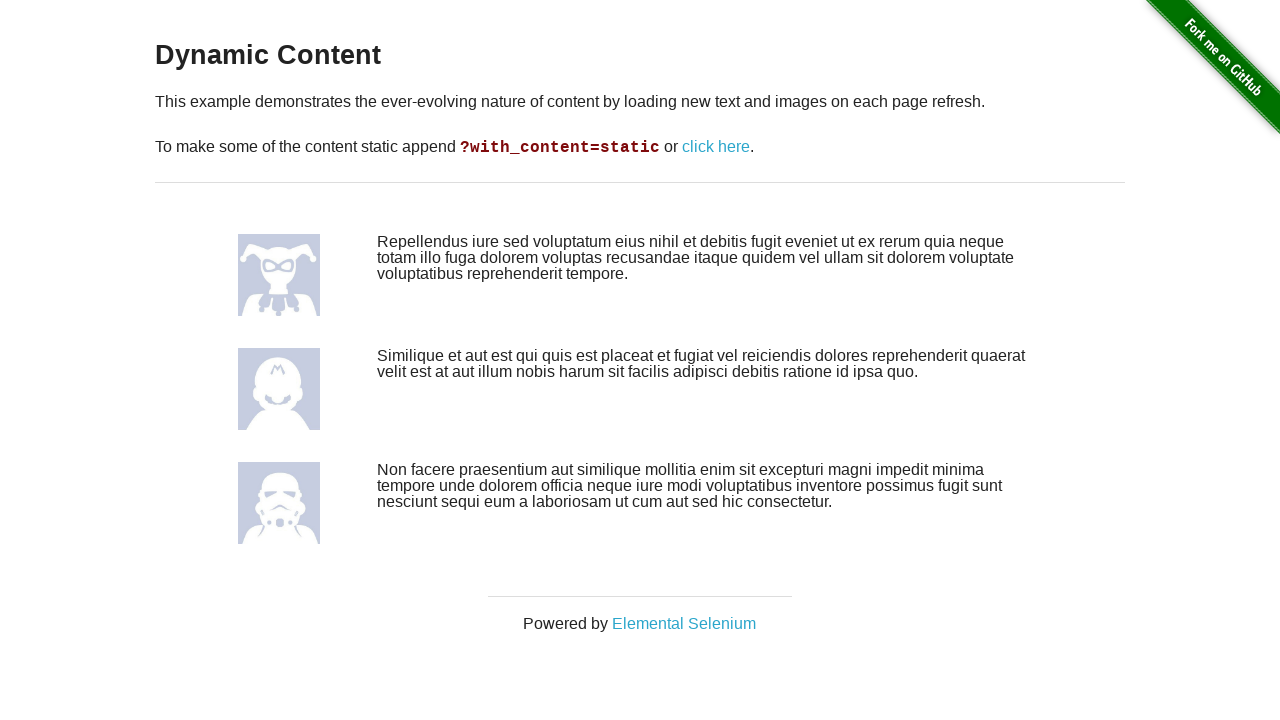

Clicked 'click here' link to refresh dynamic content (1st click) at (716, 147) on #content > div > p:nth-child(3) > a
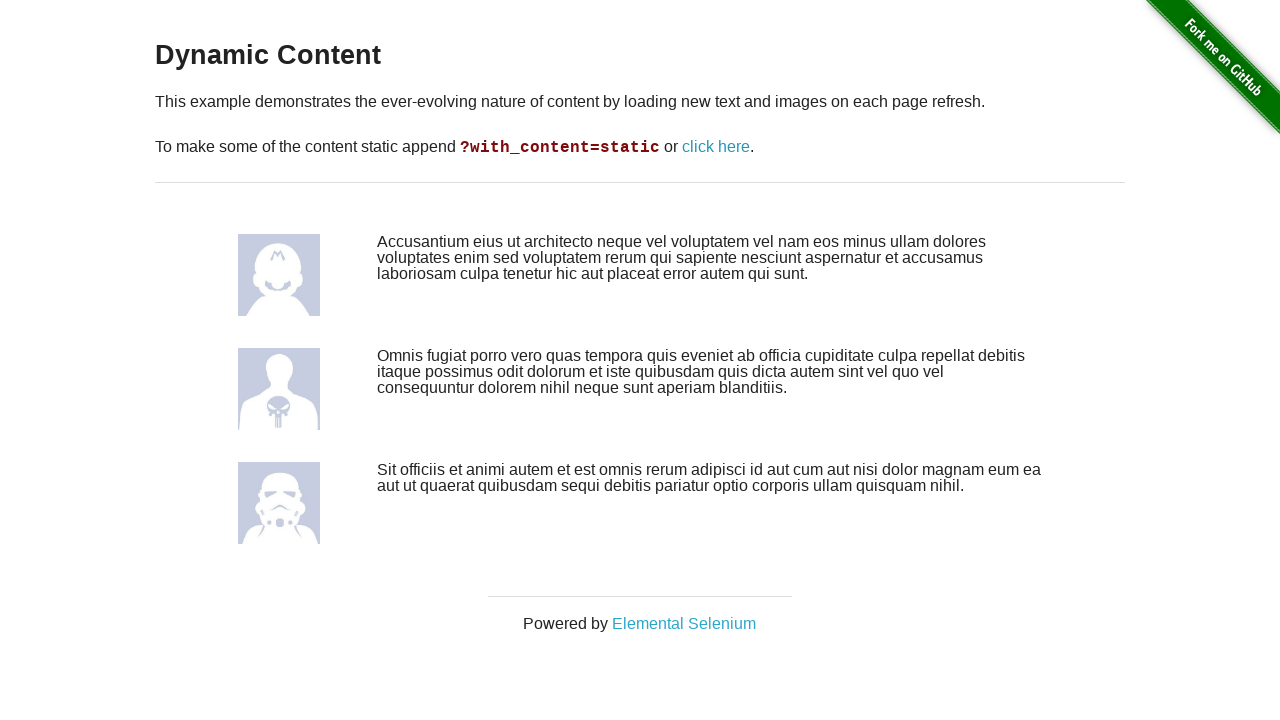

Waited 2 seconds for dynamic content to update
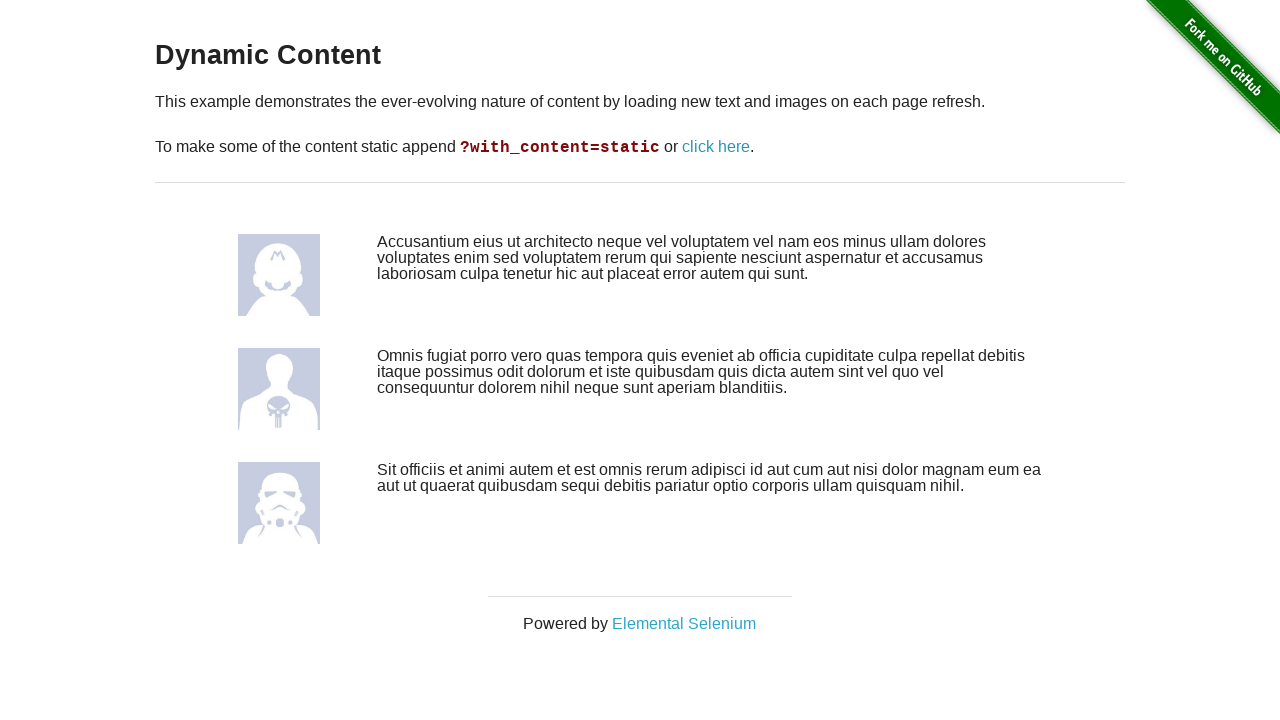

Clicked 'click here' link to refresh dynamic content (2nd click) at (716, 147) on #content > div > p:nth-child(3) > a
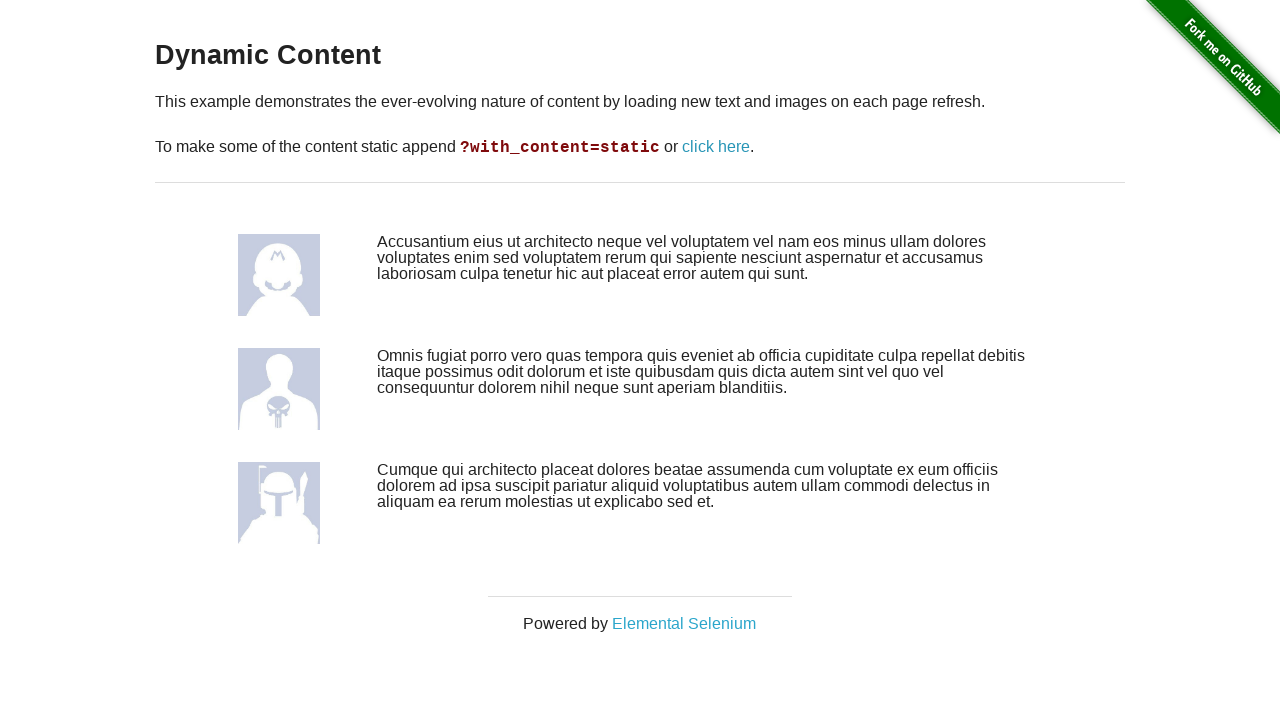

Waited 2 seconds for dynamic content to update
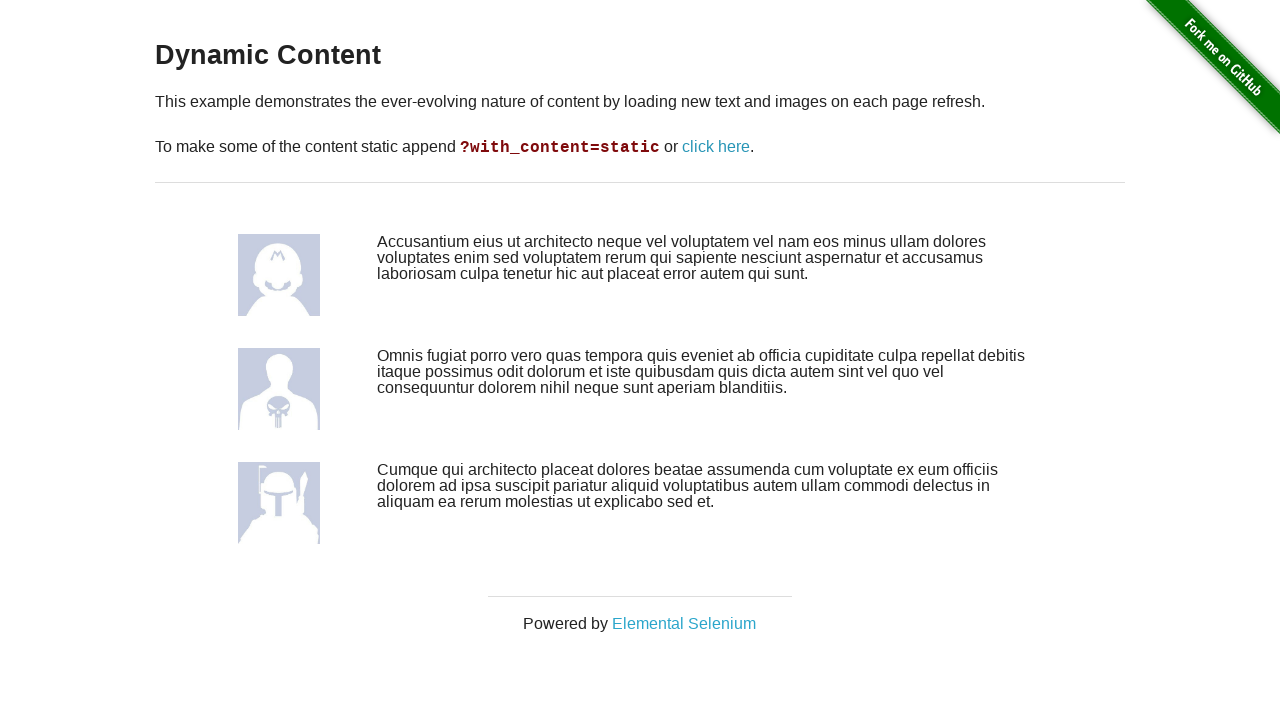

Clicked 'click here' link to refresh dynamic content (3rd click) at (716, 147) on #content > div > p:nth-child(3) > a
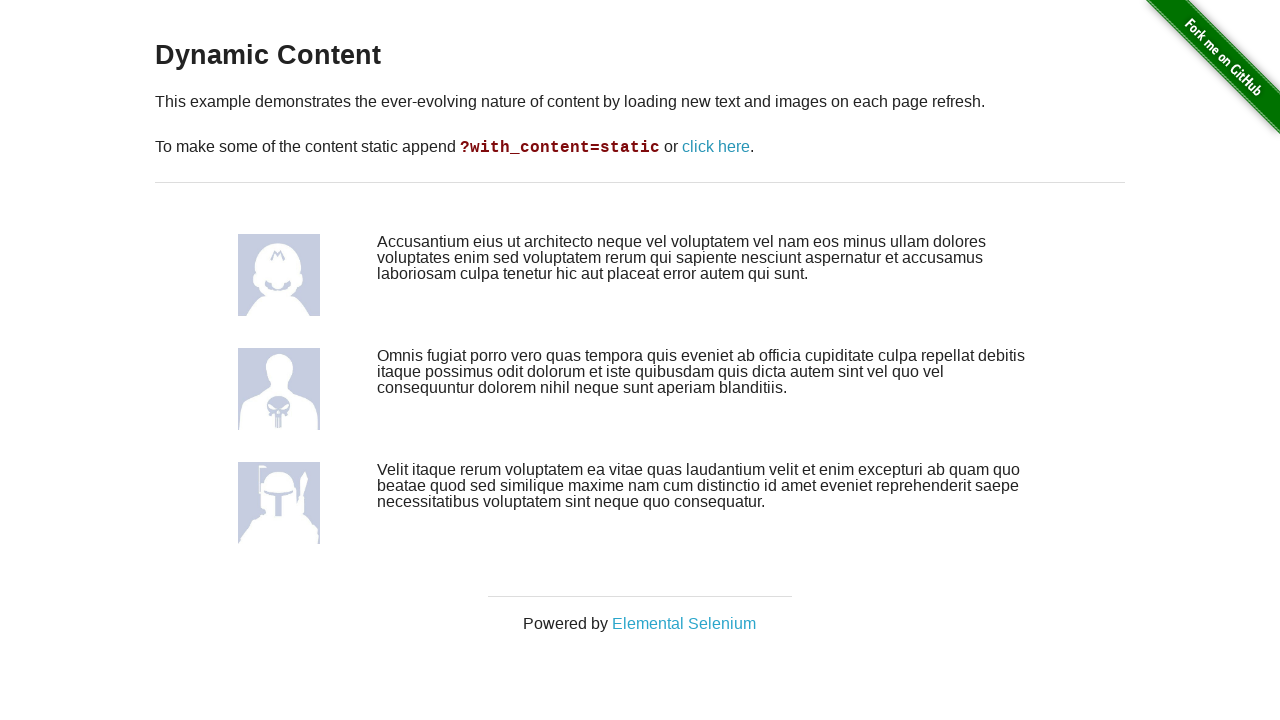

Waited 2 seconds for dynamic content to update
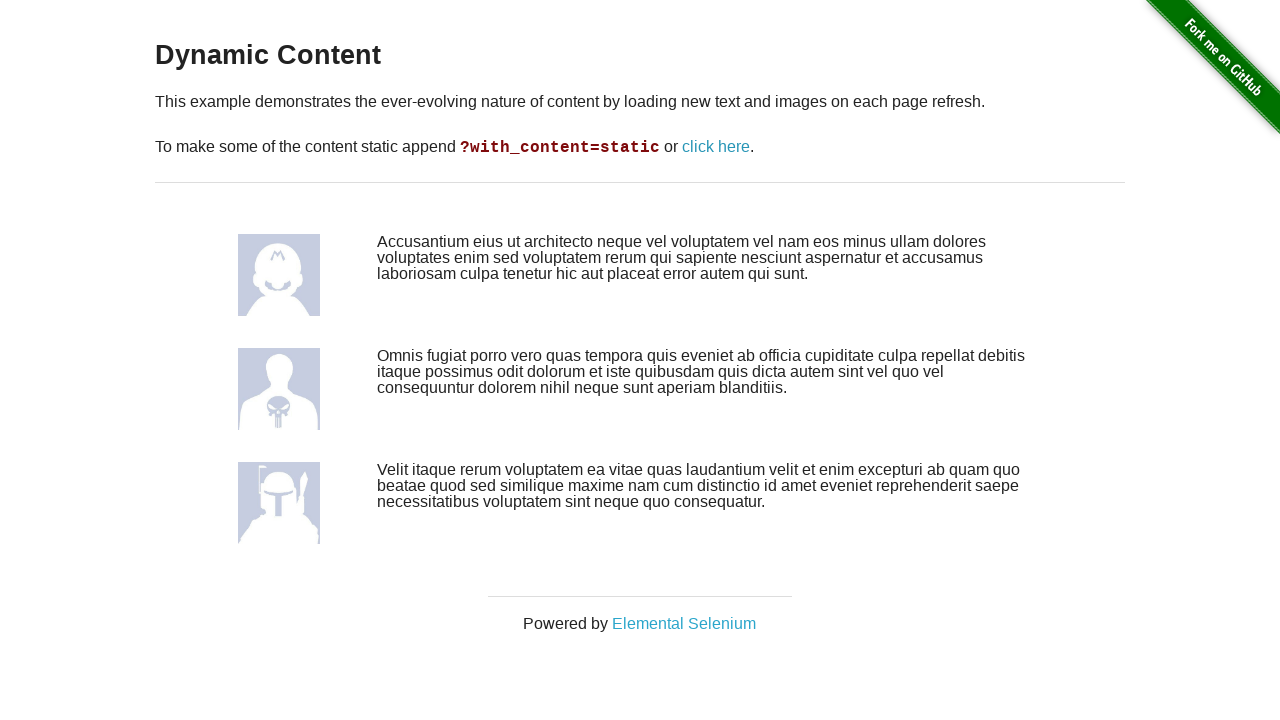

Clicked 'click here' link to refresh dynamic content (4th click) at (716, 147) on #content > div > p:nth-child(3) > a
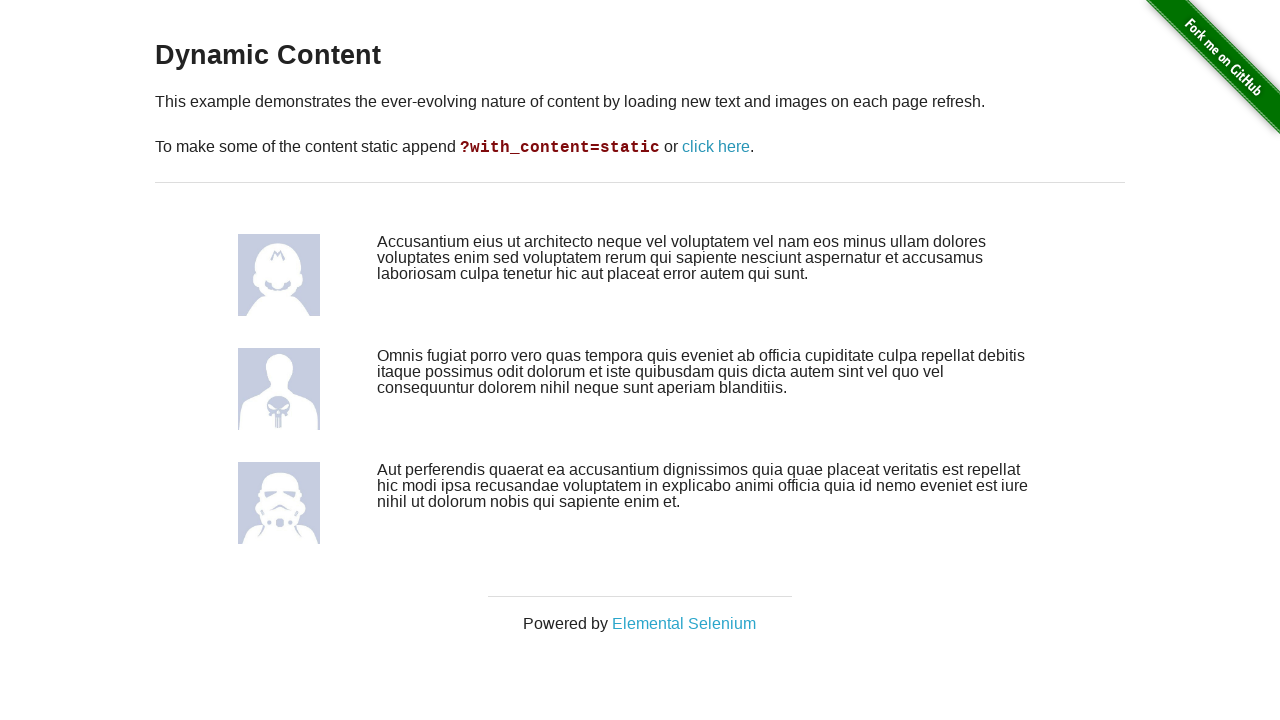

Waited 2 seconds for dynamic content to update
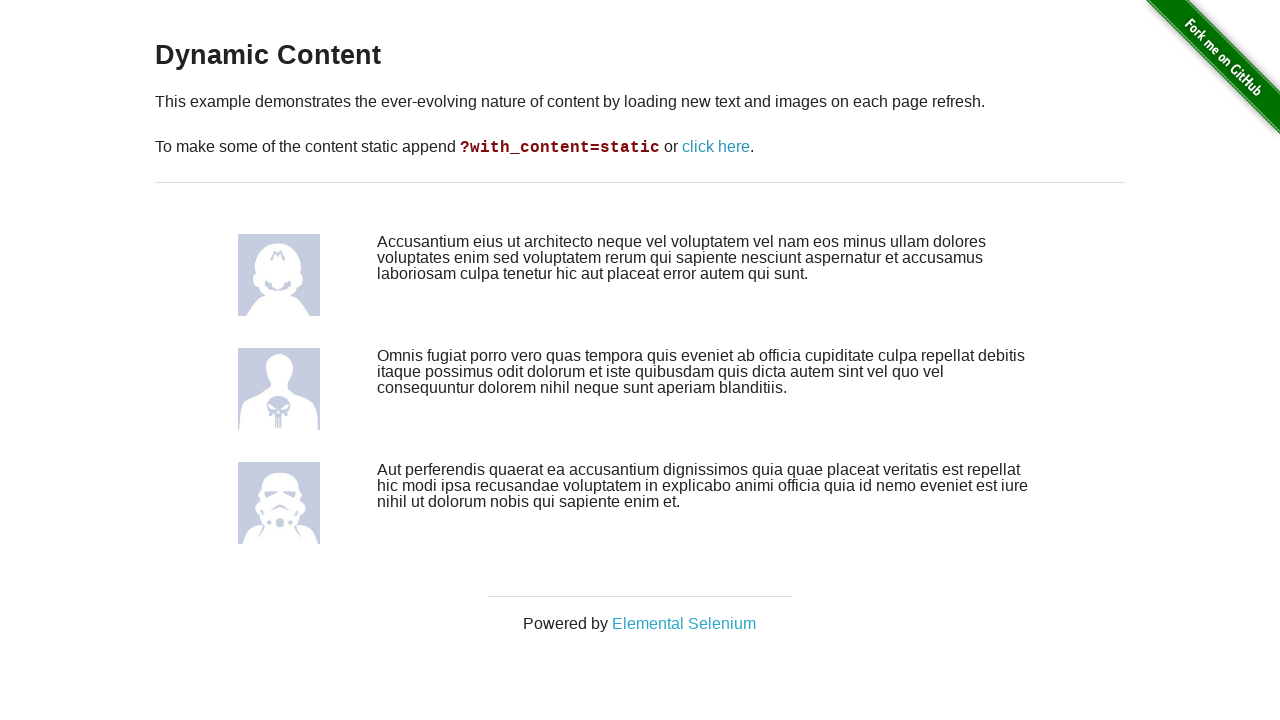

Navigated back to the-internet.herokuapp.com homepage (1st back)
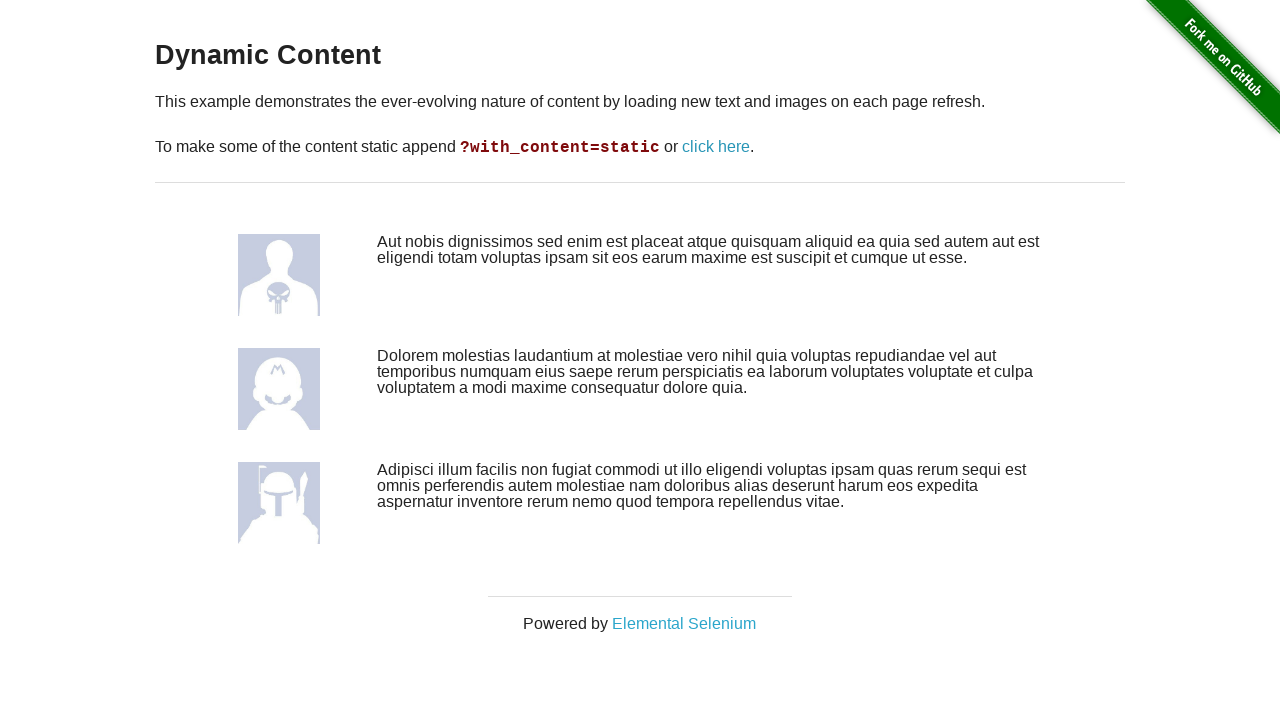

Waited 1 second for page to stabilize
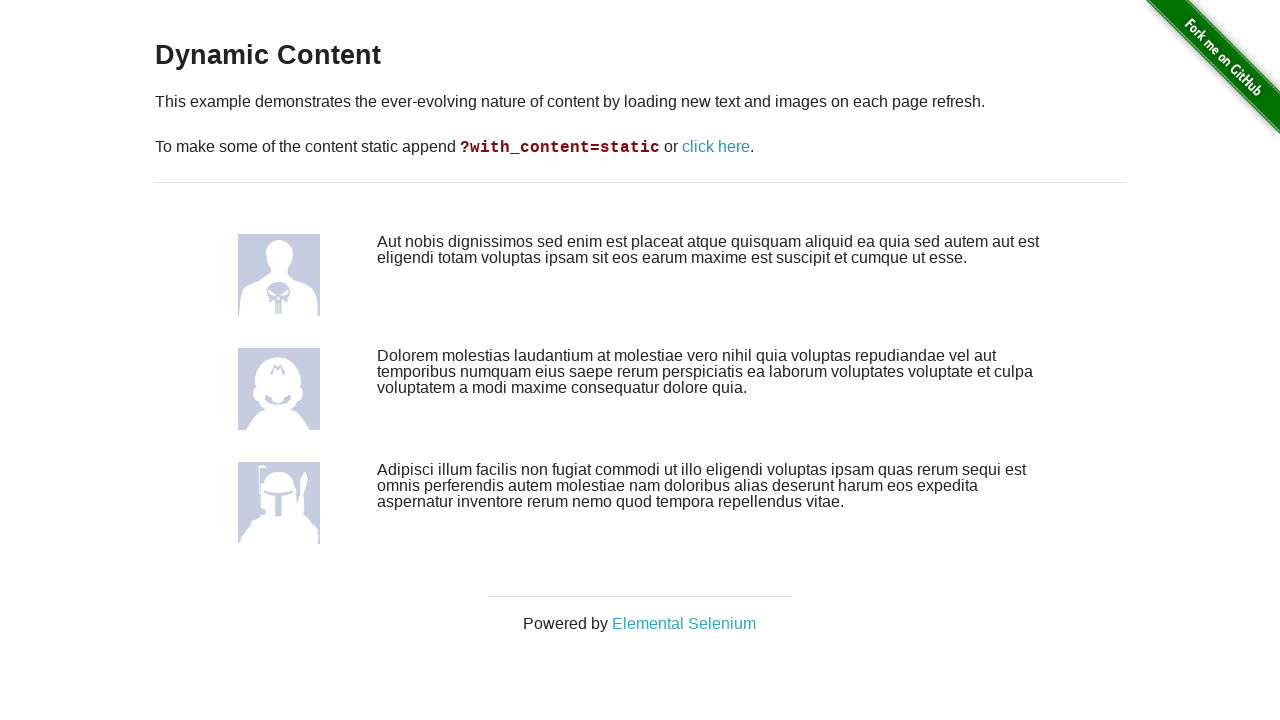

Navigated back again (2nd back)
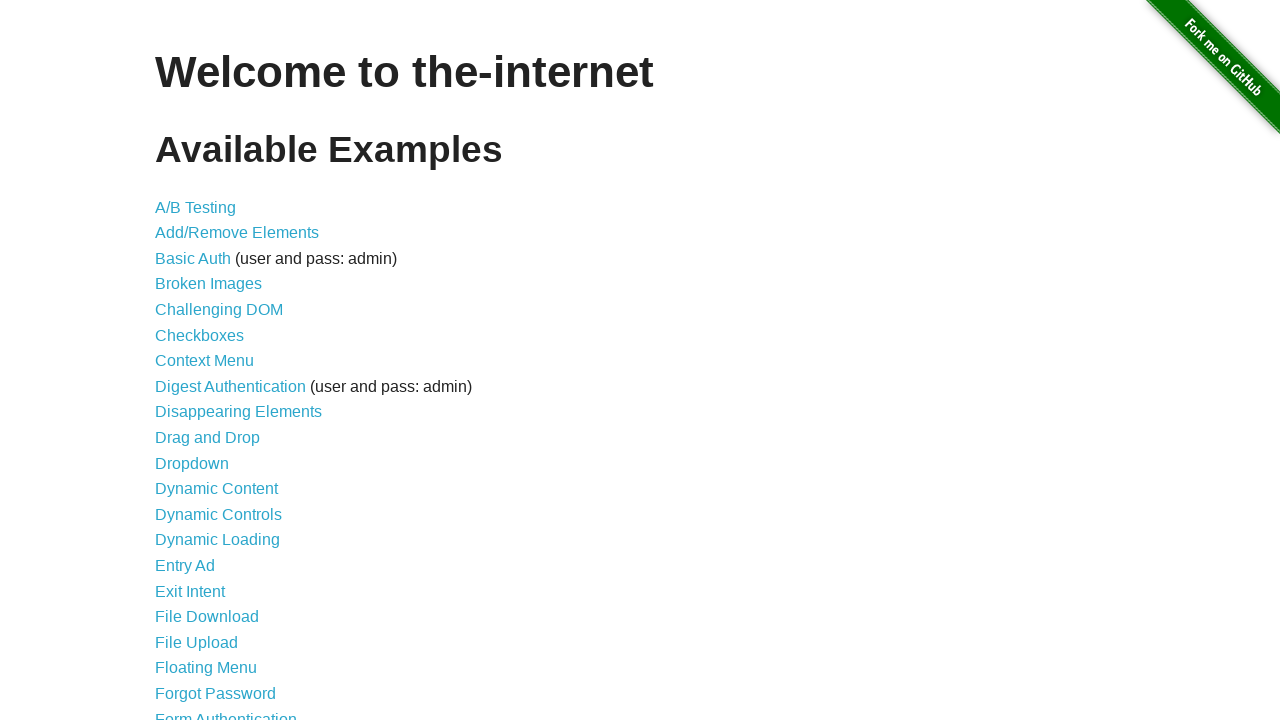

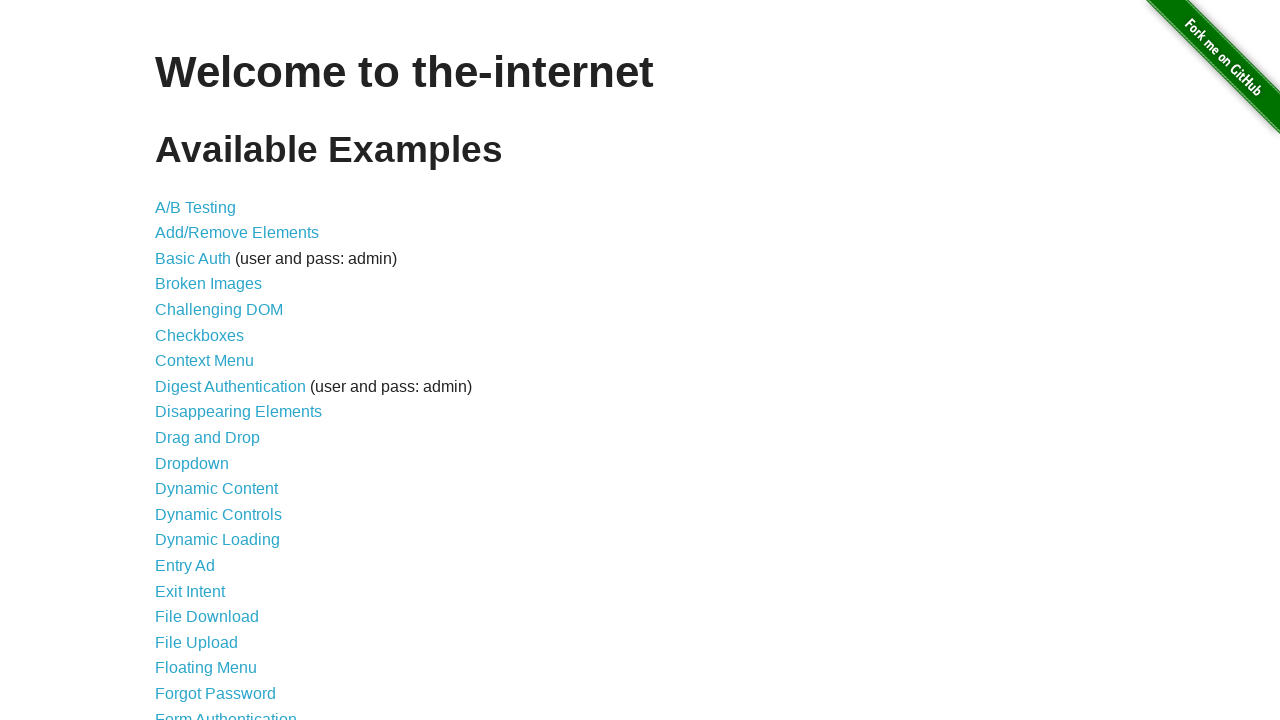